Tests that "Seker" and "Epilepsi" checkboxes are not selected by default

Starting URL: https://testotomasyonu.com/form

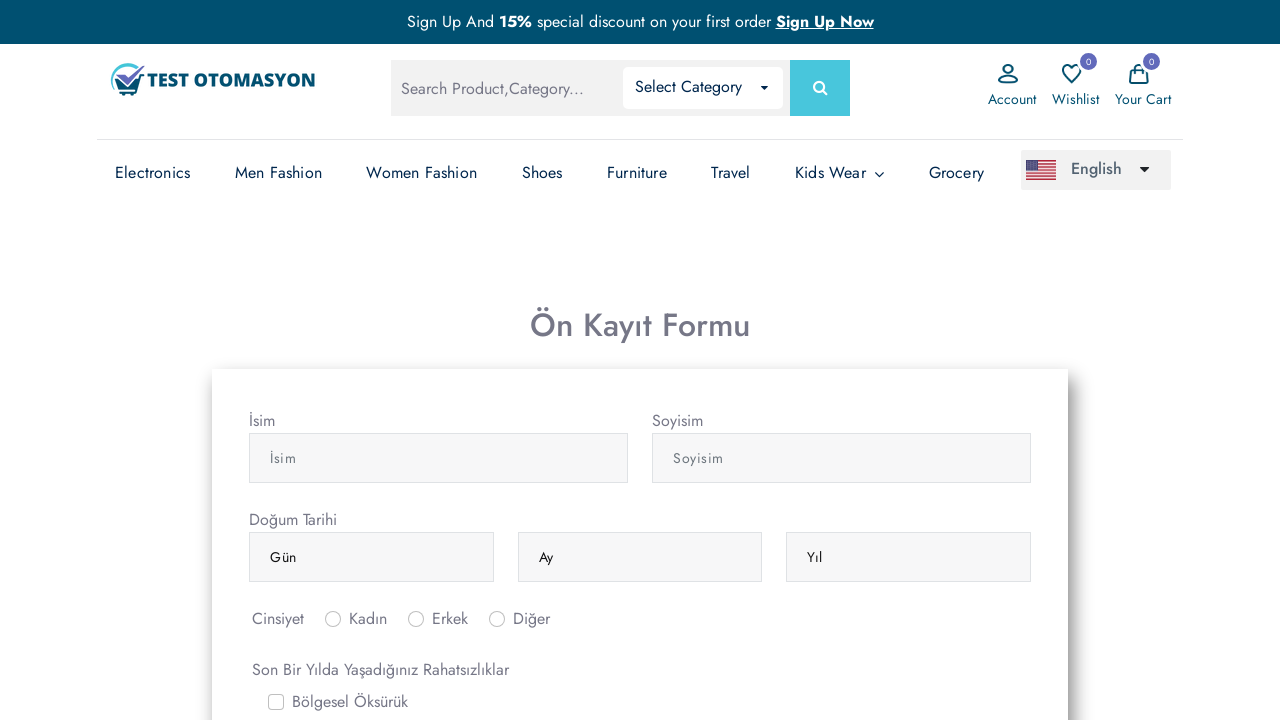

Navigated to form page at https://testotomasyonu.com/form
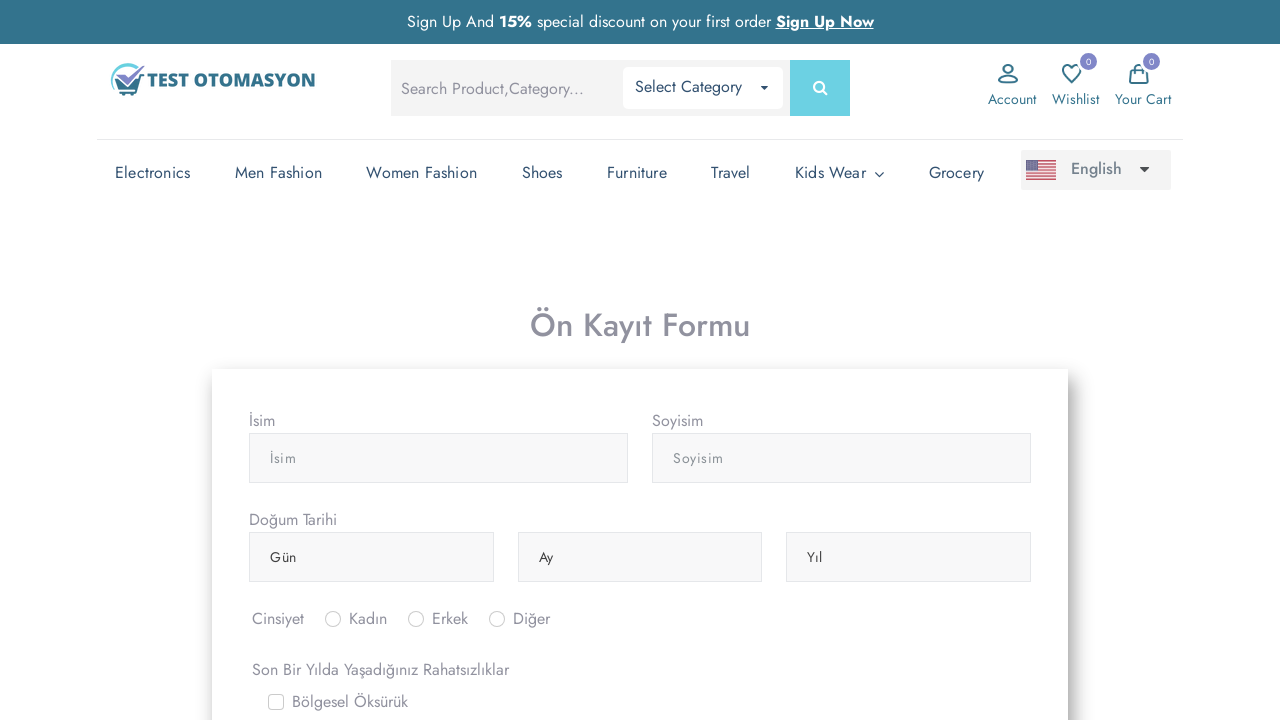

Checked if Seker checkbox is selected
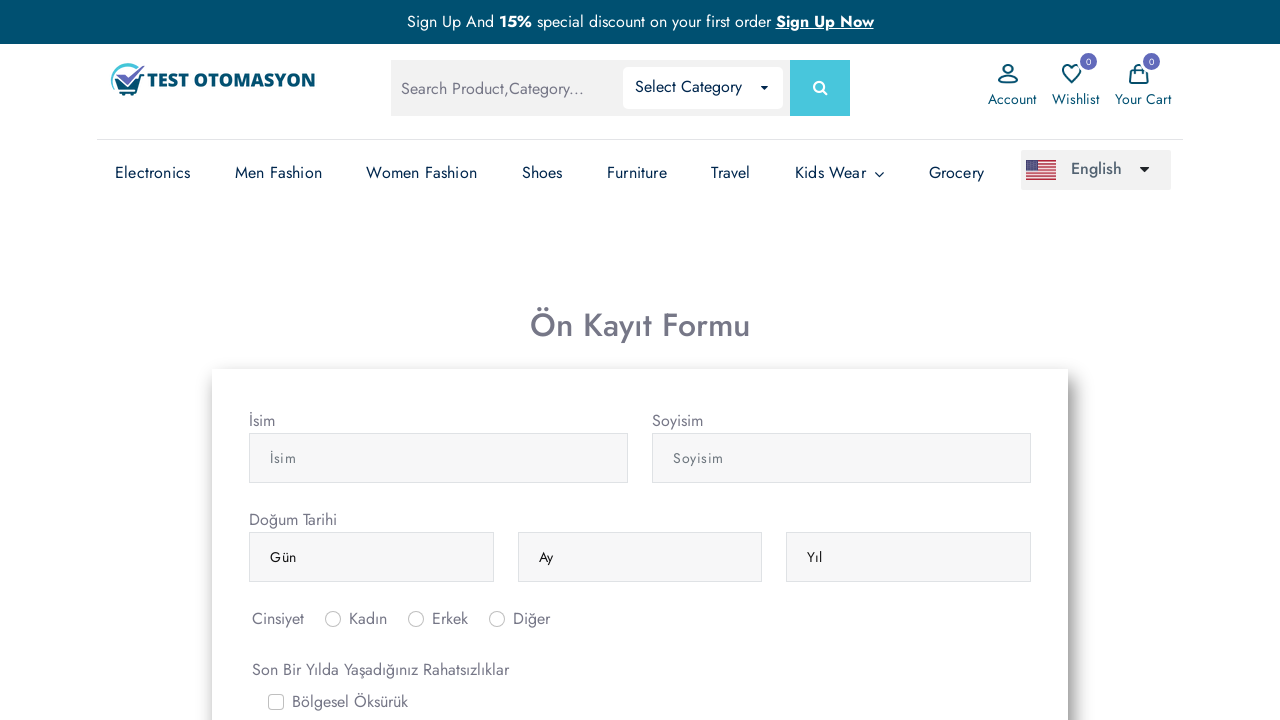

Checked if Epilepsi checkbox is selected
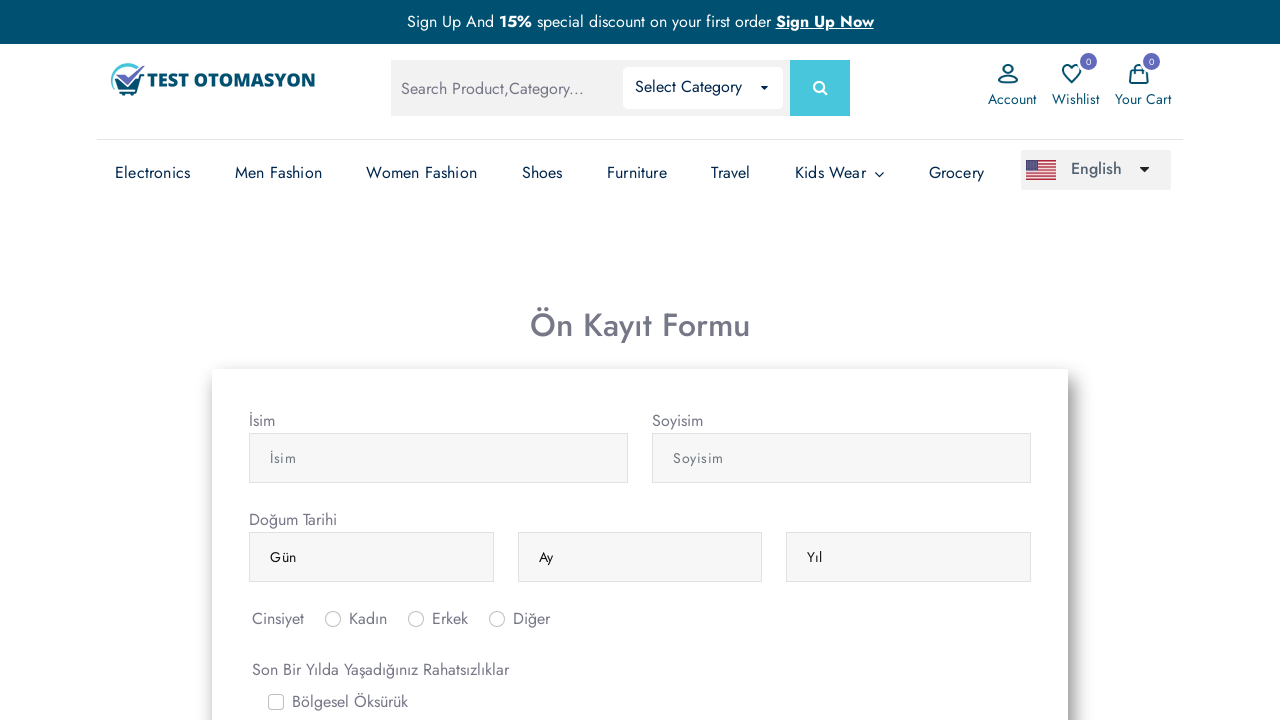

Verified that both Seker and Epilepsi checkboxes are not selected by default
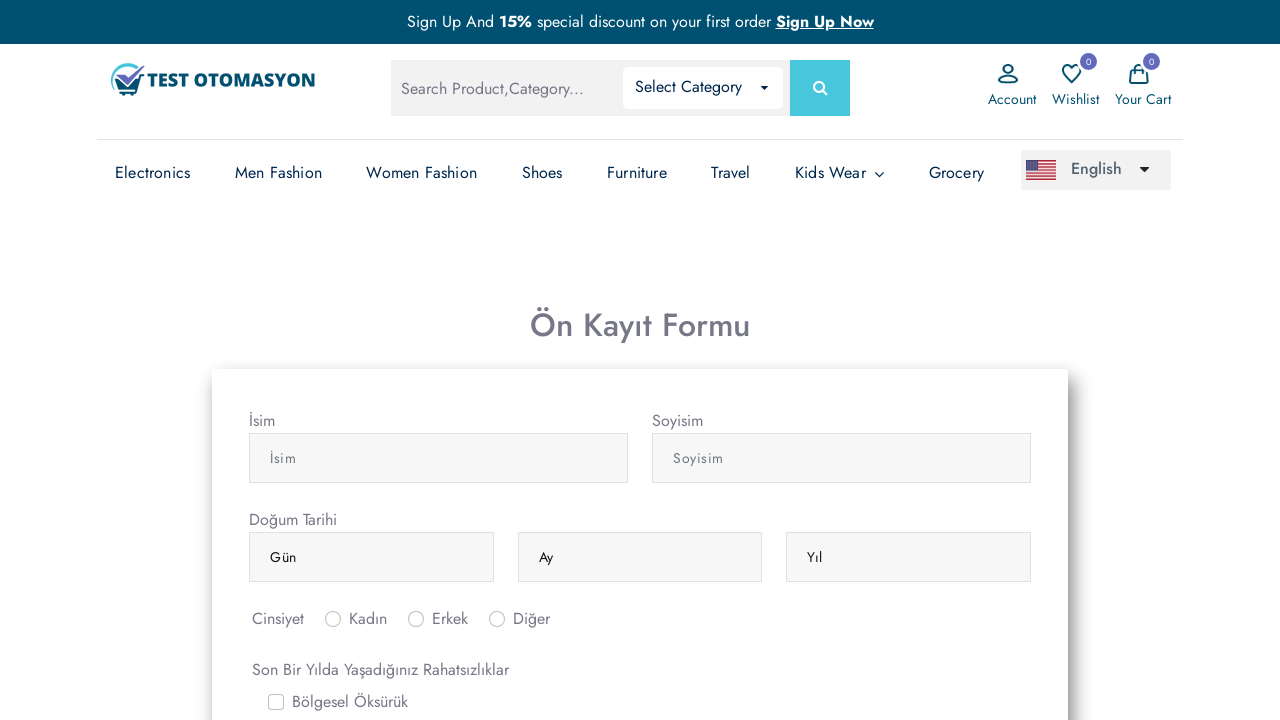

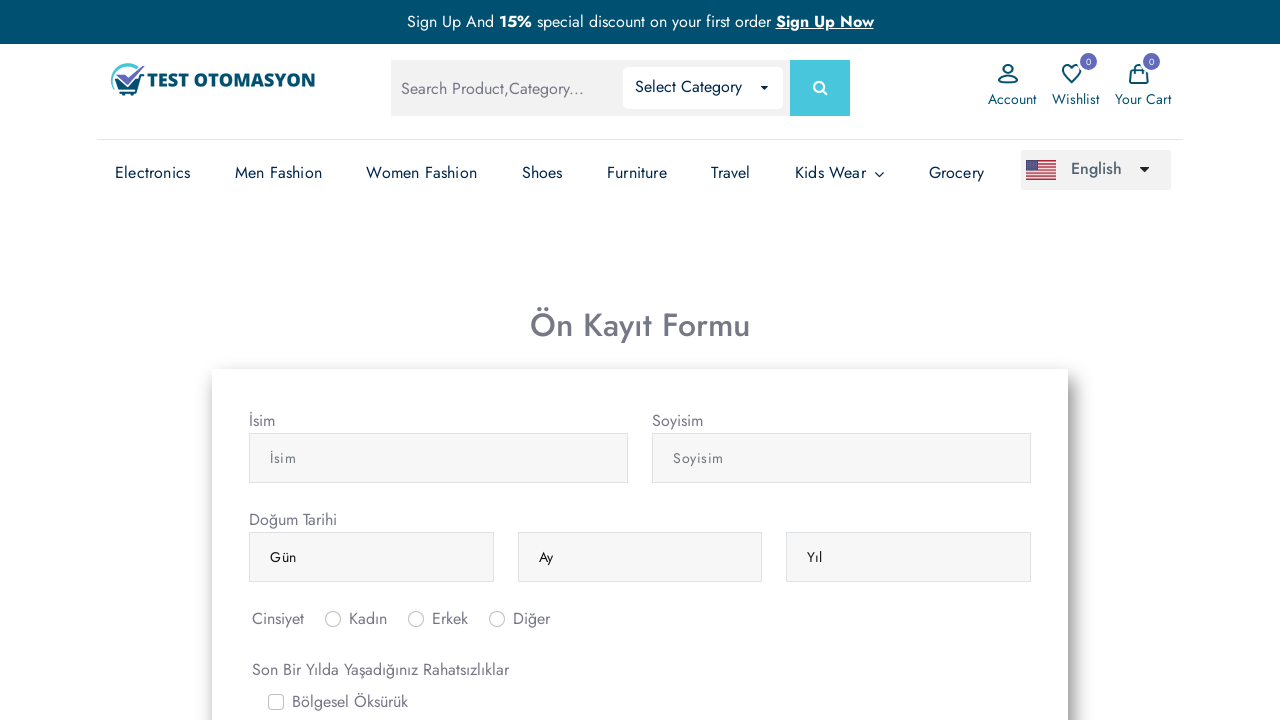